Tests different types of JavaScript alerts including simple alert with OK button, confirm alert with OK/Cancel buttons, and prompt alert with text input

Starting URL: https://demo.automationtesting.in/Alerts.html

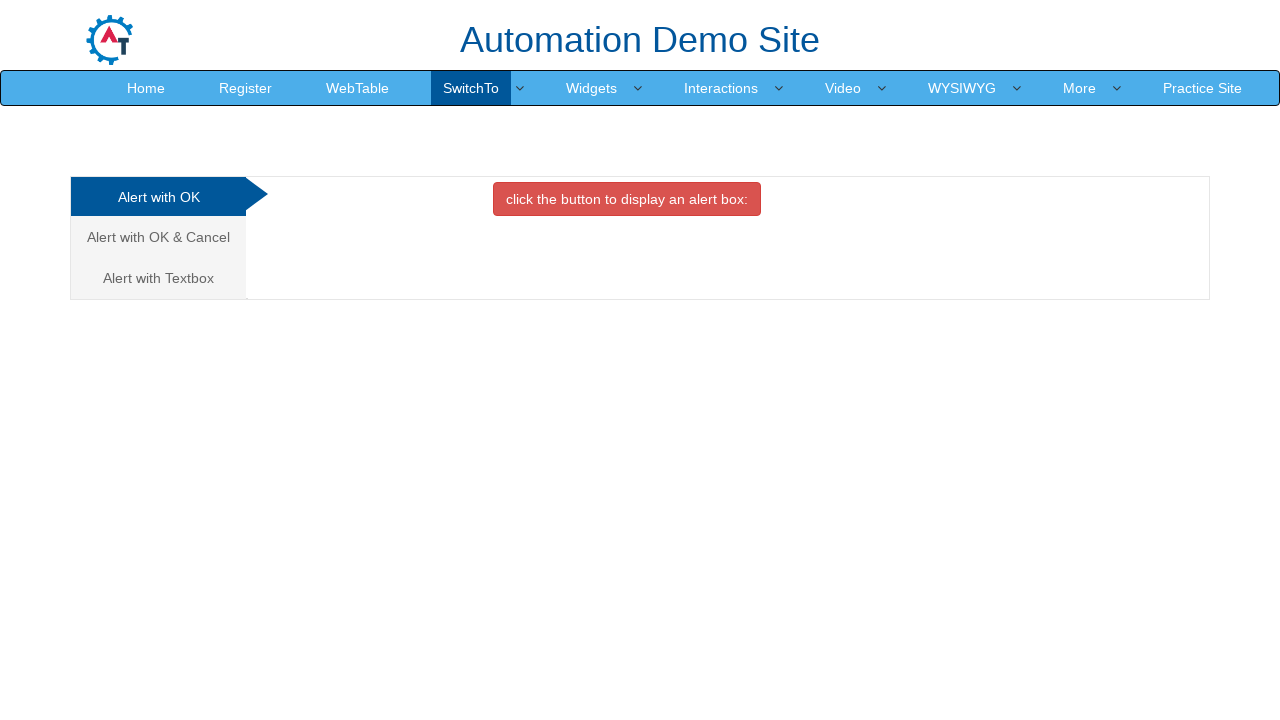

Clicked on first alert tab (OK button alert) at (158, 197) on xpath=/html/body/div[1]/div/div/div/div[1]/ul/li[1]/a
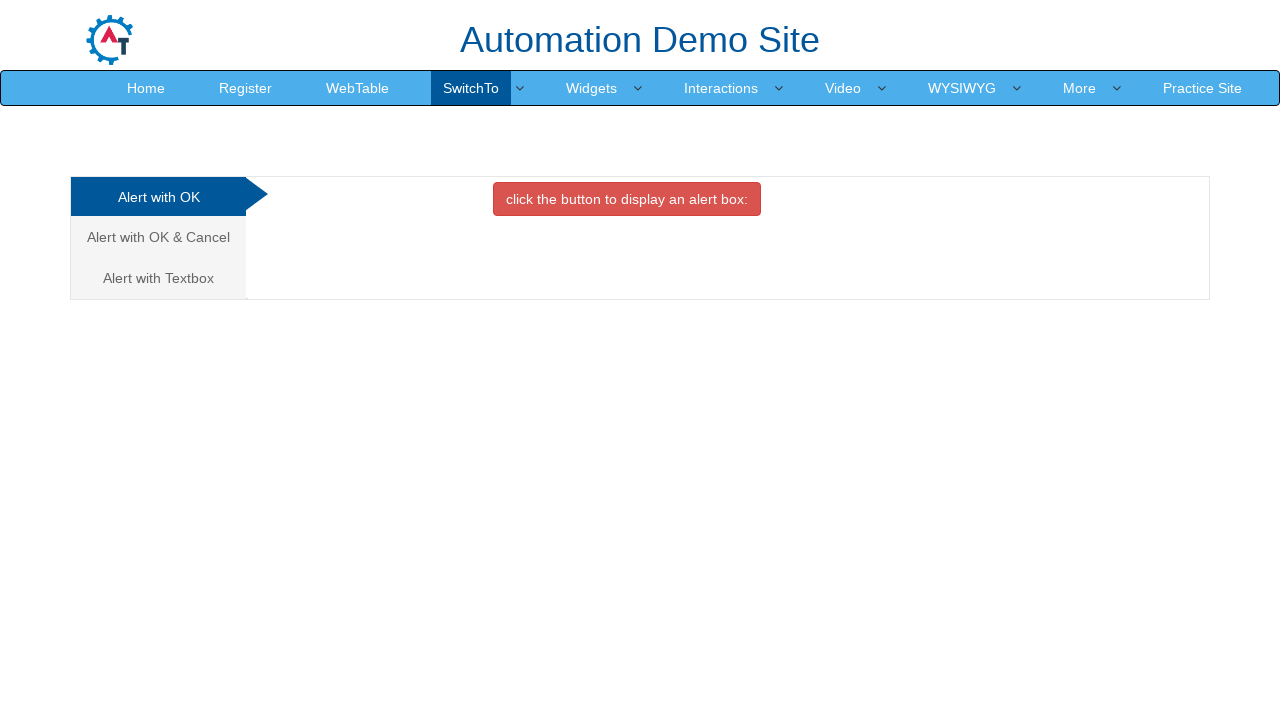

Clicked button to trigger OK alert at (627, 199) on xpath=//*[@id="OKTab"]/button
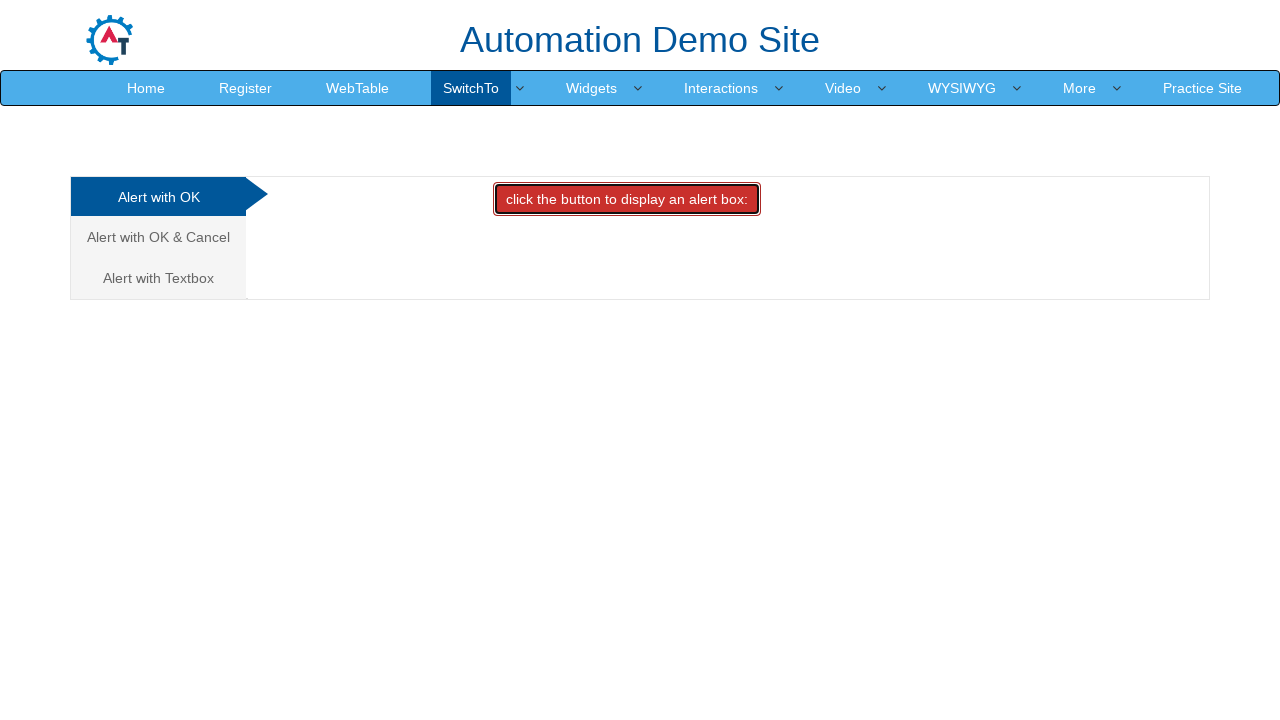

Set up dialog handler to accept alert
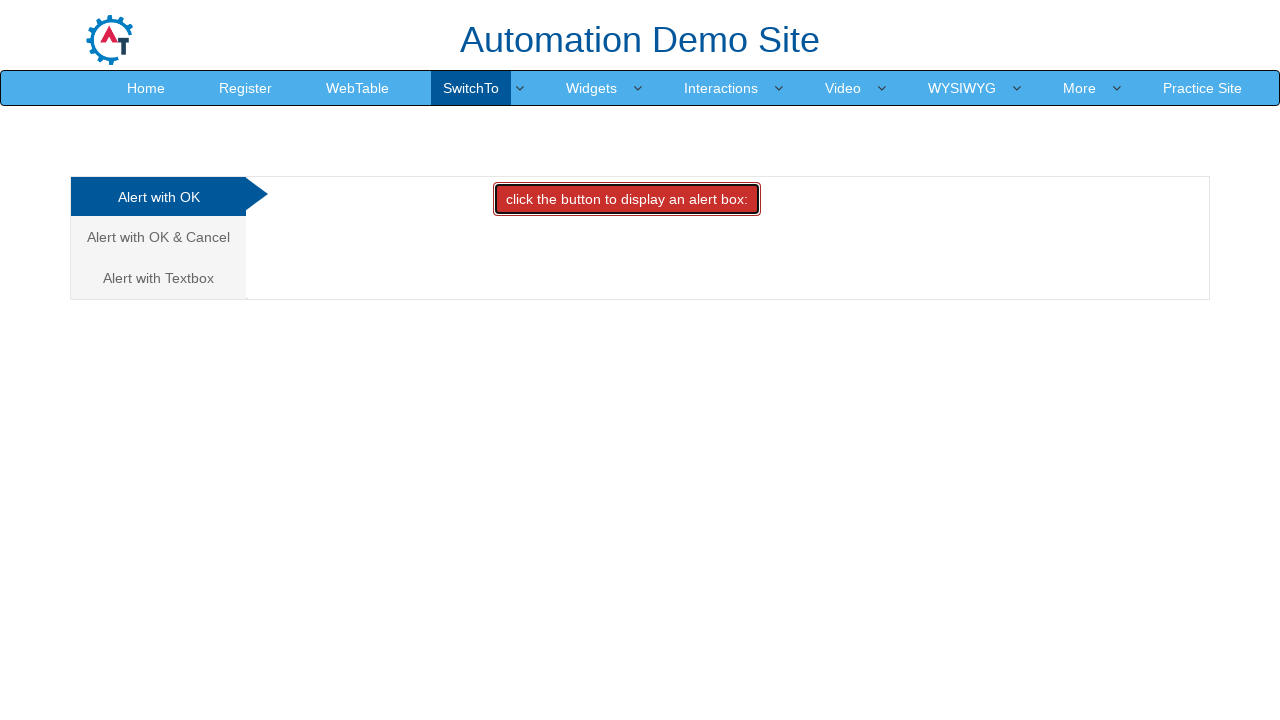

Waited 1 second after accepting alert
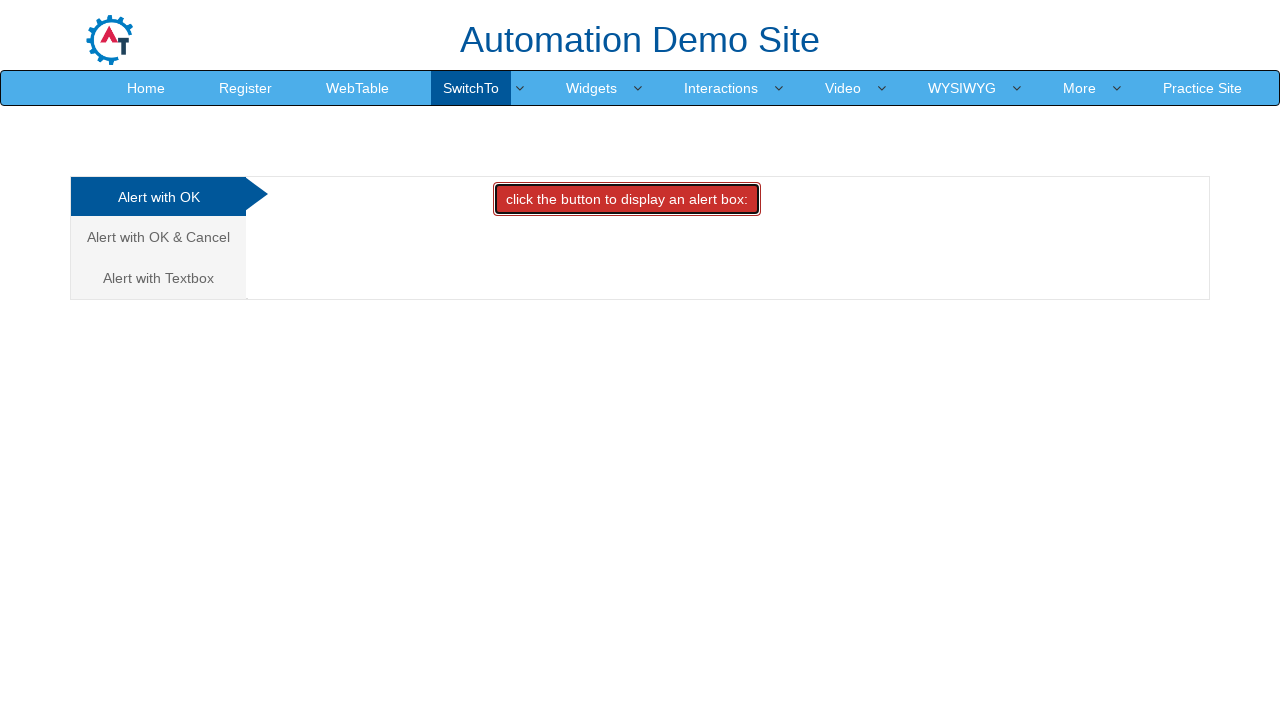

Clicked on second alert tab (OK/Cancel confirm alert) at (158, 237) on xpath=/html/body/div[1]/div/div/div/div[1]/ul/li[2]/a
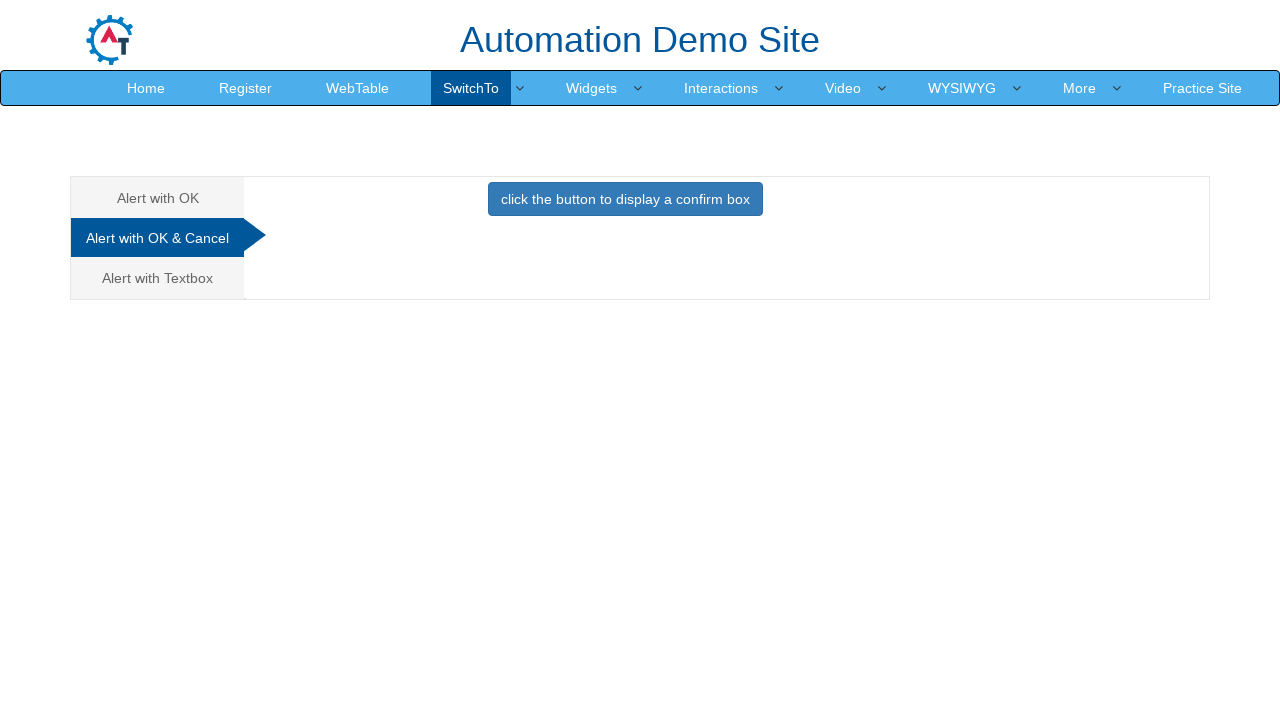

Clicked button to trigger confirm alert at (625, 199) on xpath=//*[@id="CancelTab"]/button
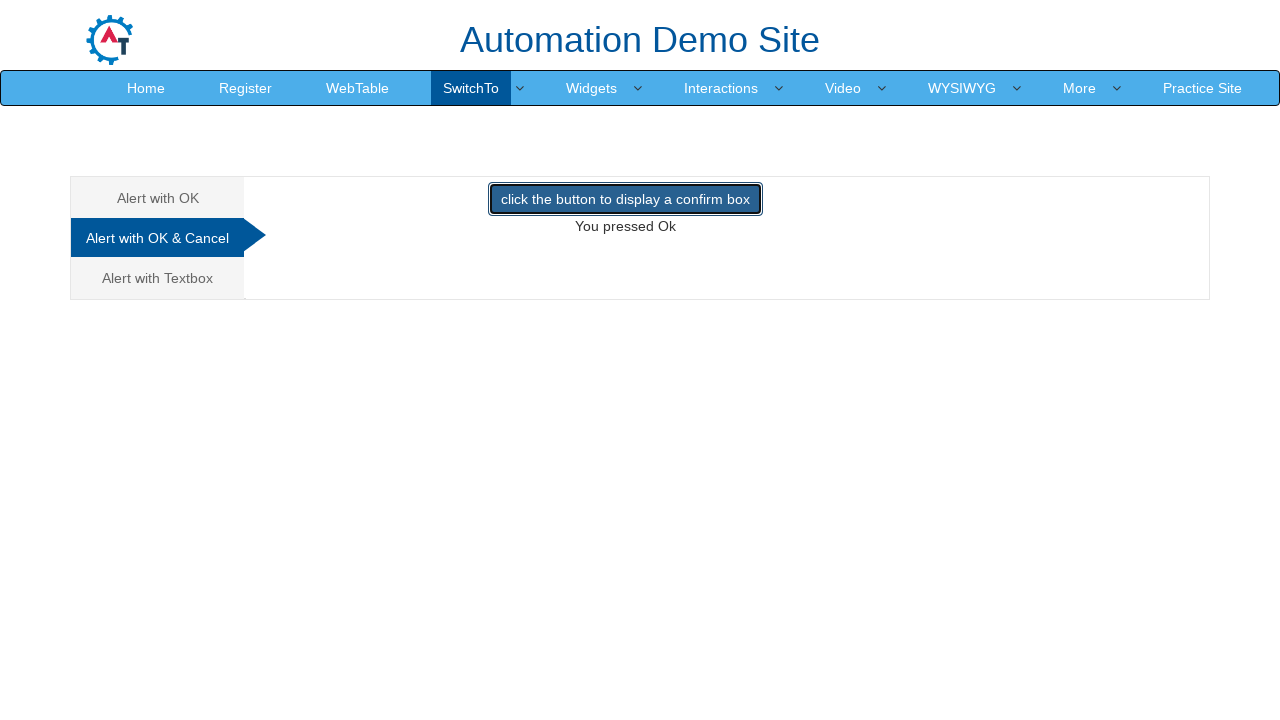

Set up dialog handler to dismiss confirm alert
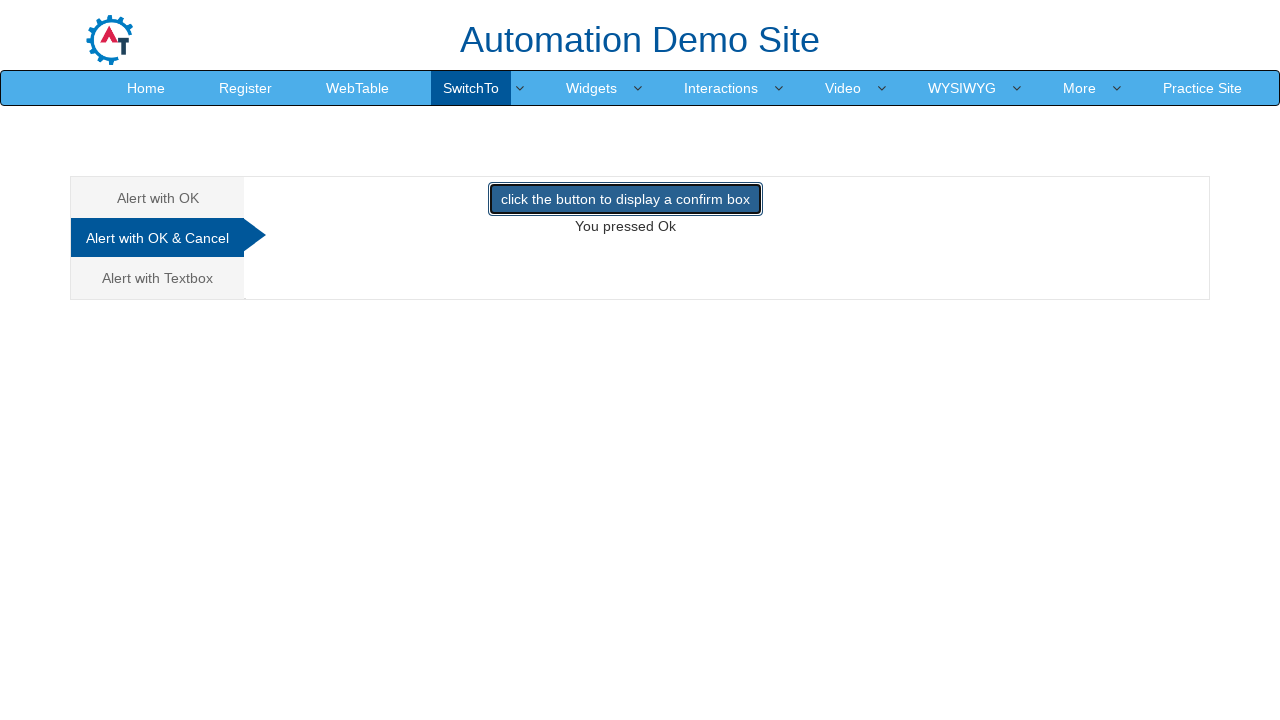

Waited 1 second after dismissing confirm alert
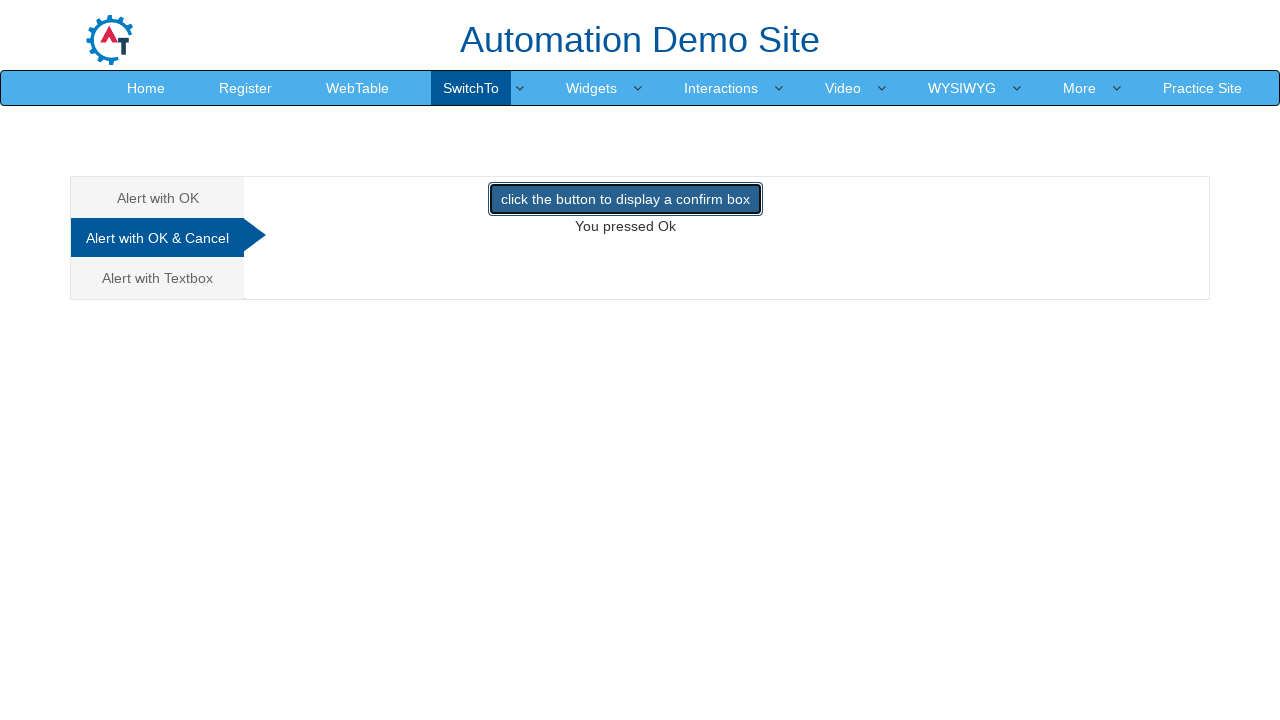

Clicked on third alert tab (prompt alert with text input) at (158, 278) on xpath=/html/body/div[1]/div/div/div/div[1]/ul/li[3]/a
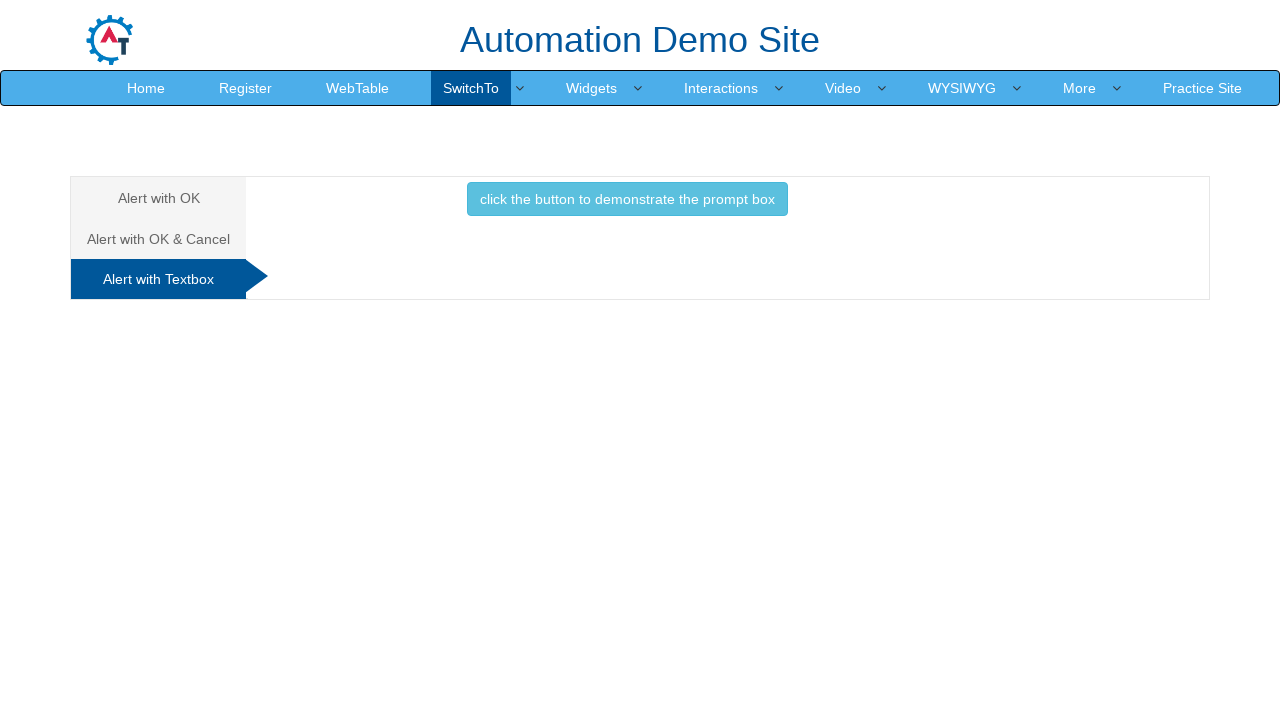

Set up dialog handler to accept prompt with text 'Roshan'
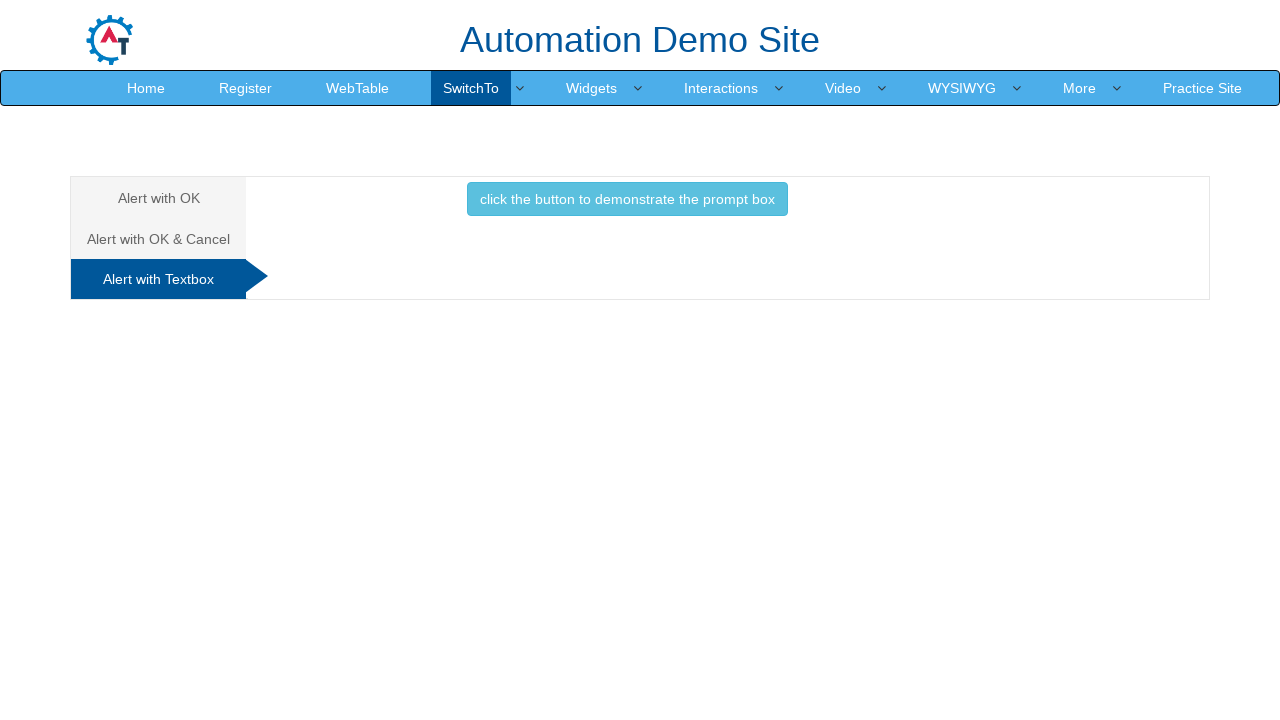

Clicked button to trigger prompt alert at (627, 199) on xpath=//*[@id="Textbox"]/button
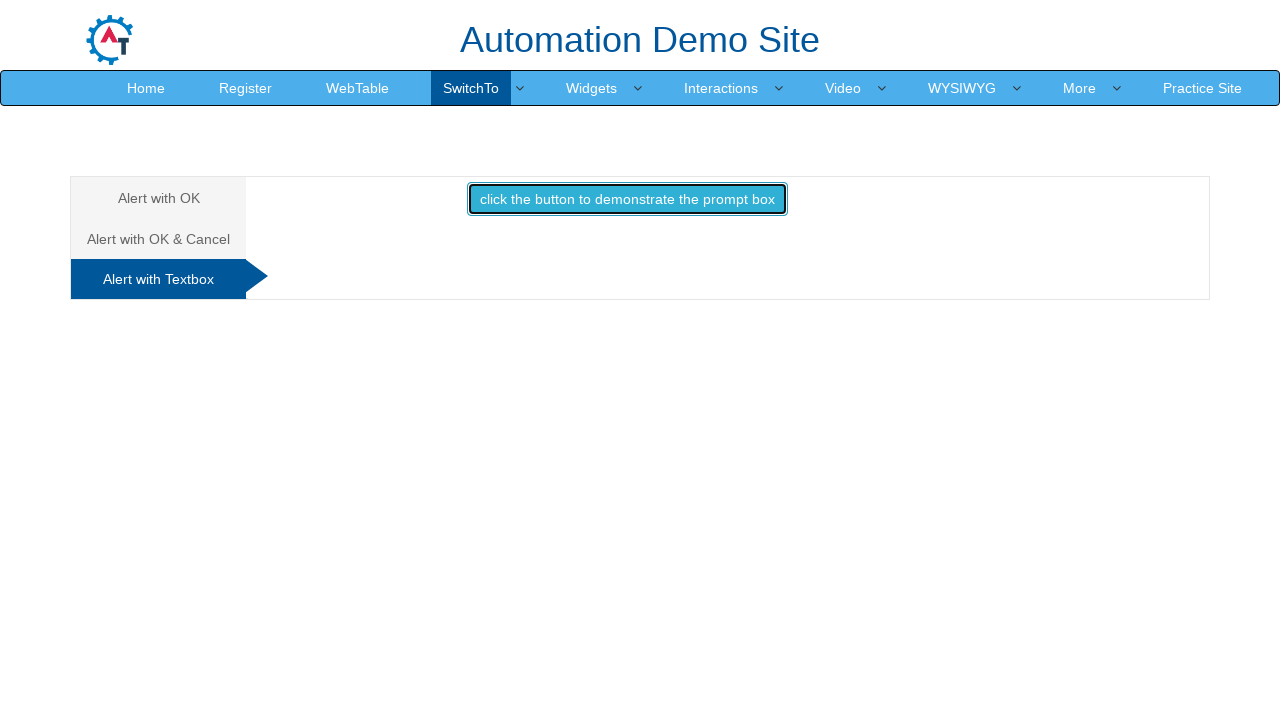

Waited 1 second after handling prompt alert
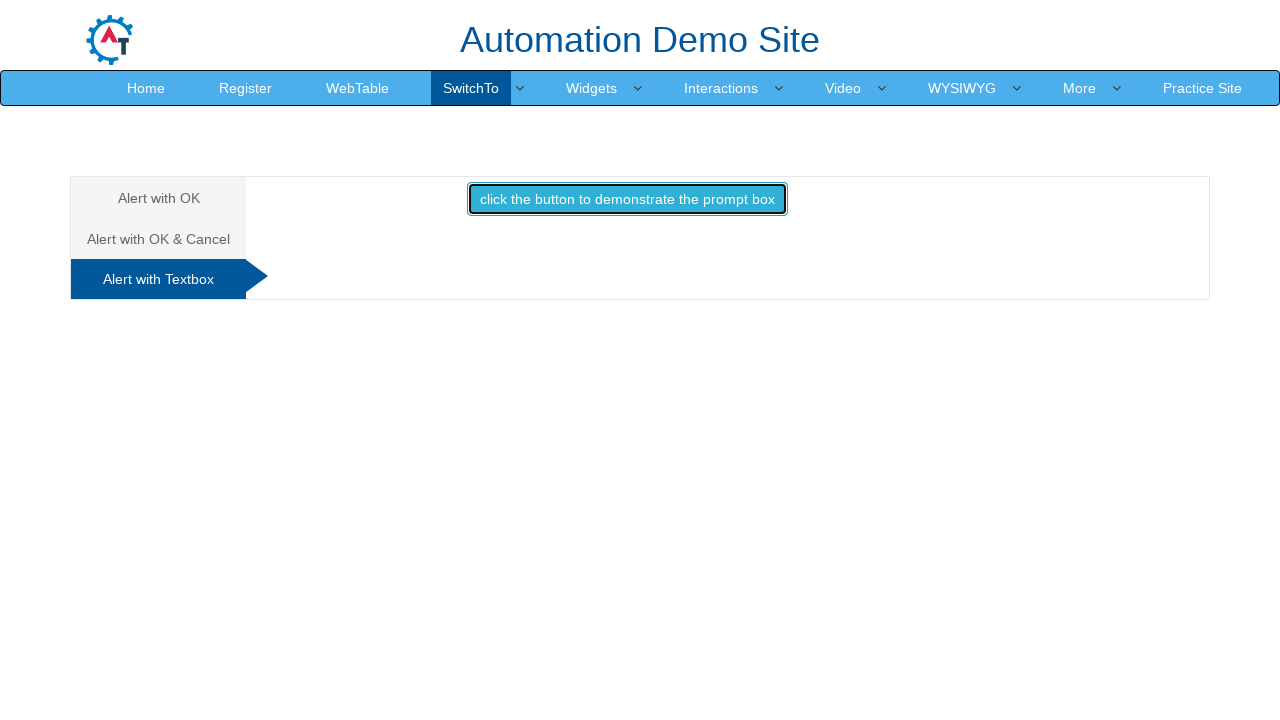

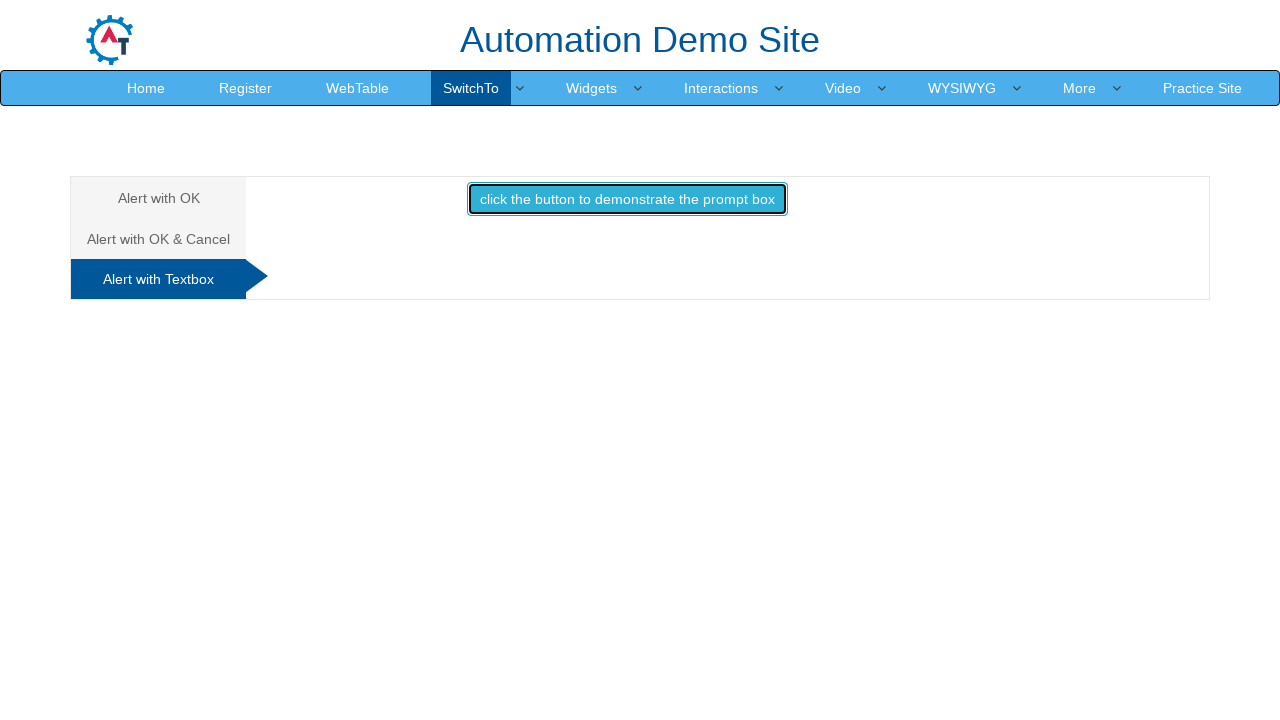